Tests a text box form by filling in user name, email, current address, and permanent address fields, then submitting and verifying the output

Starting URL: https://demoqa.com/text-box

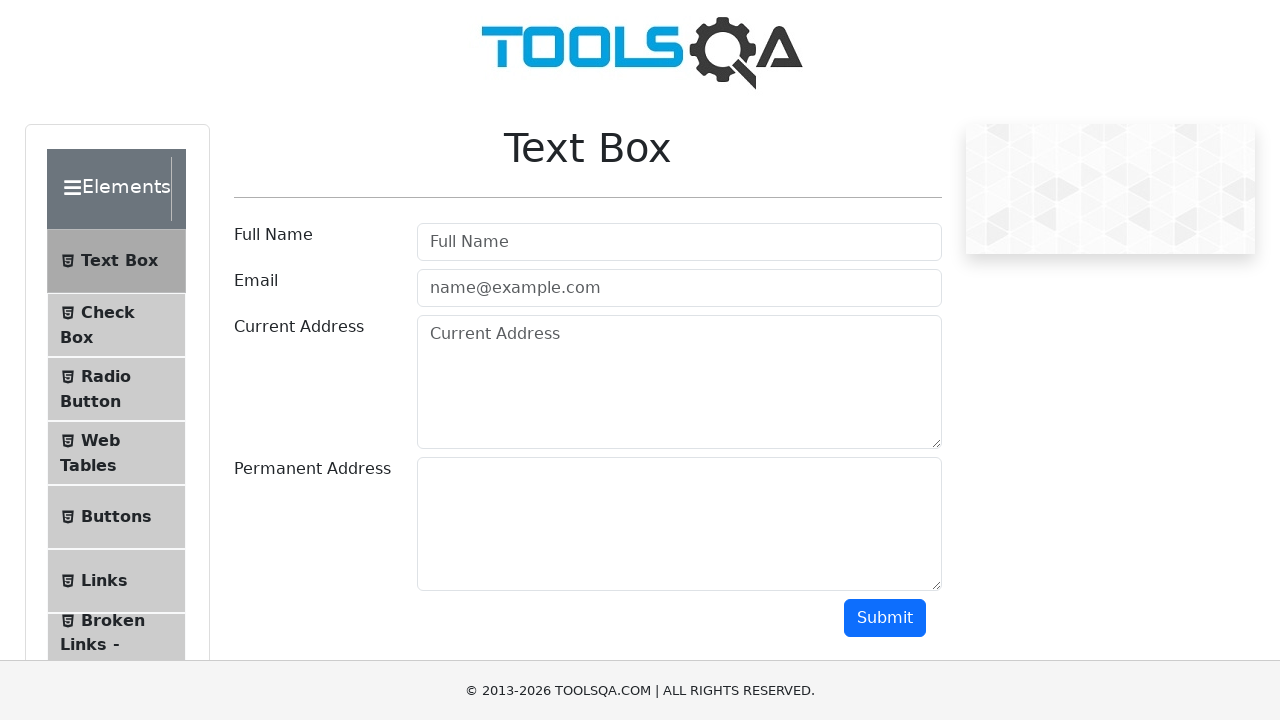

Filled user name field with 'Test User' on #userName
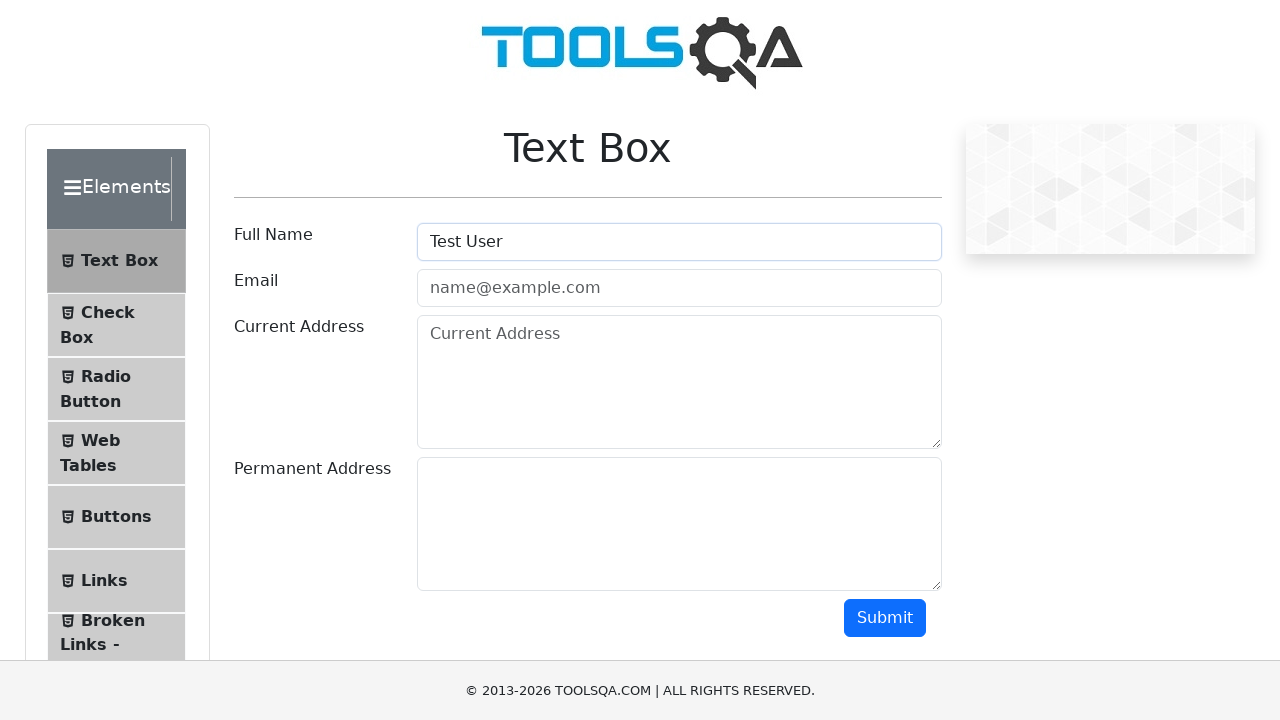

Filled email field with 'provashish@gmail.com' on [type=email]
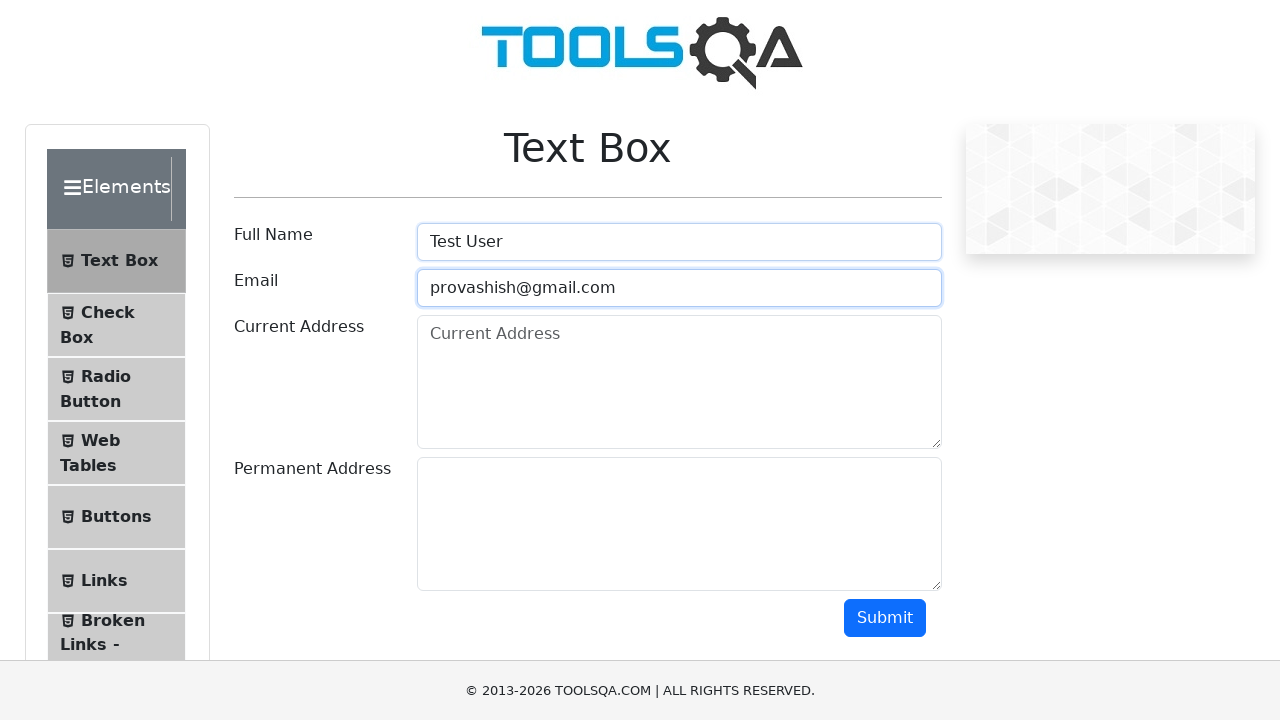

Located form control elements
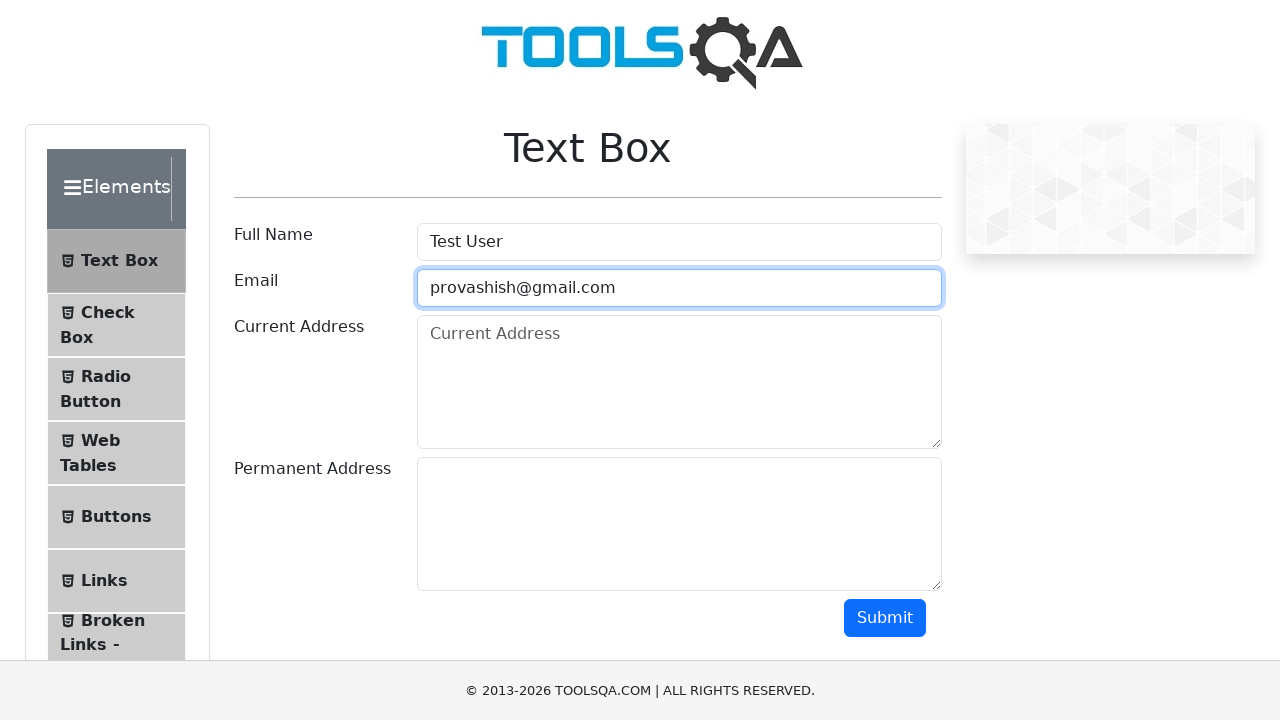

Filled current address field with 'Dhaka' on .form-control >> nth=2
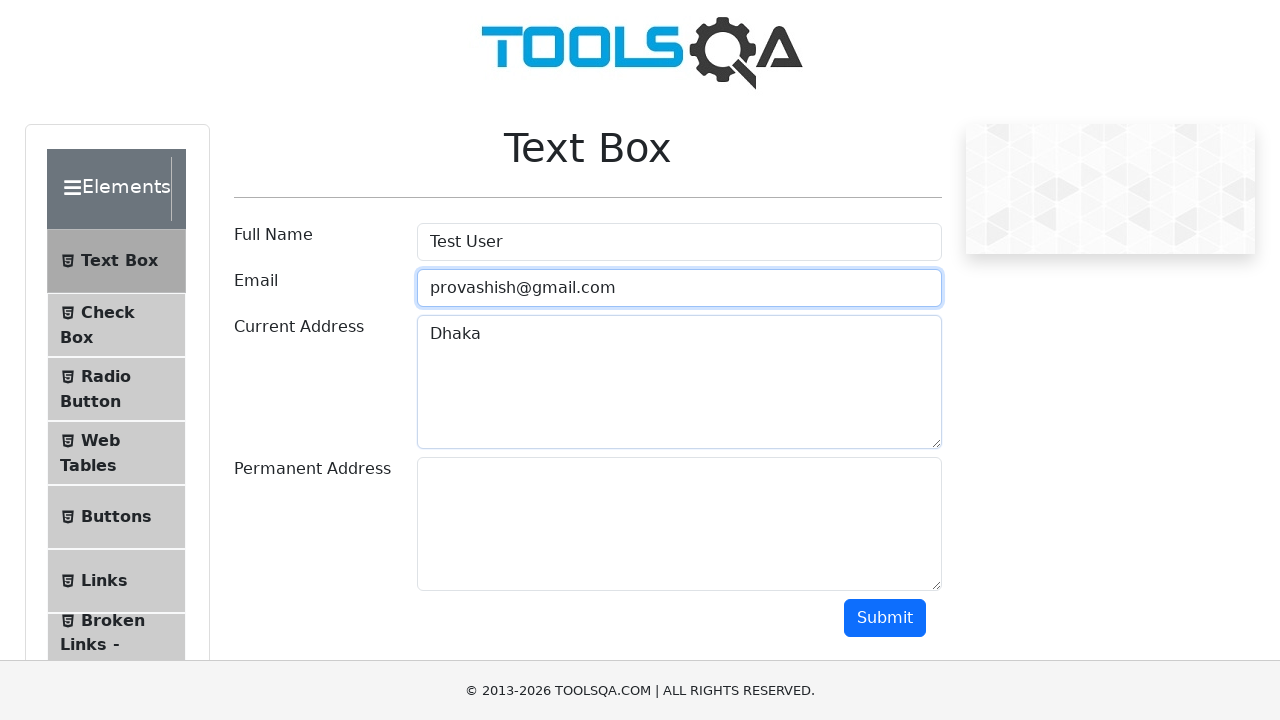

Filled permanent address field with 'Dhaka' on .form-control >> nth=3
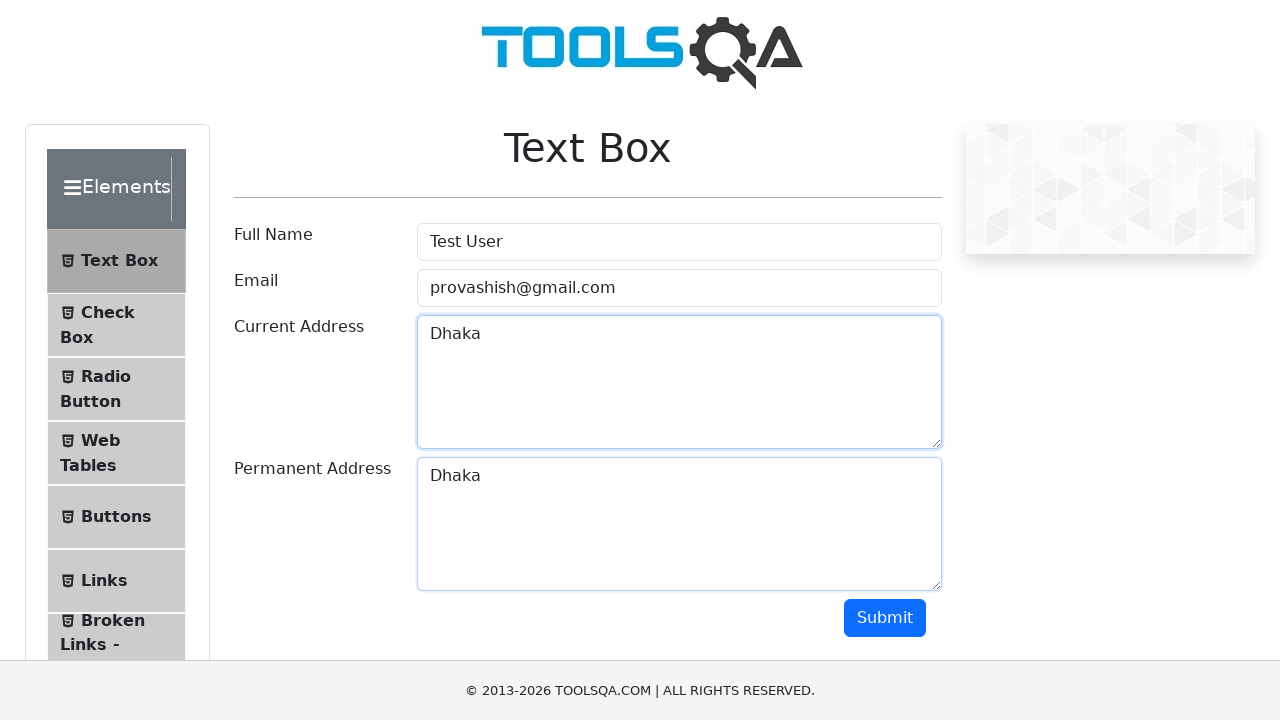

Scrolled down 500 pixels to make submit button visible
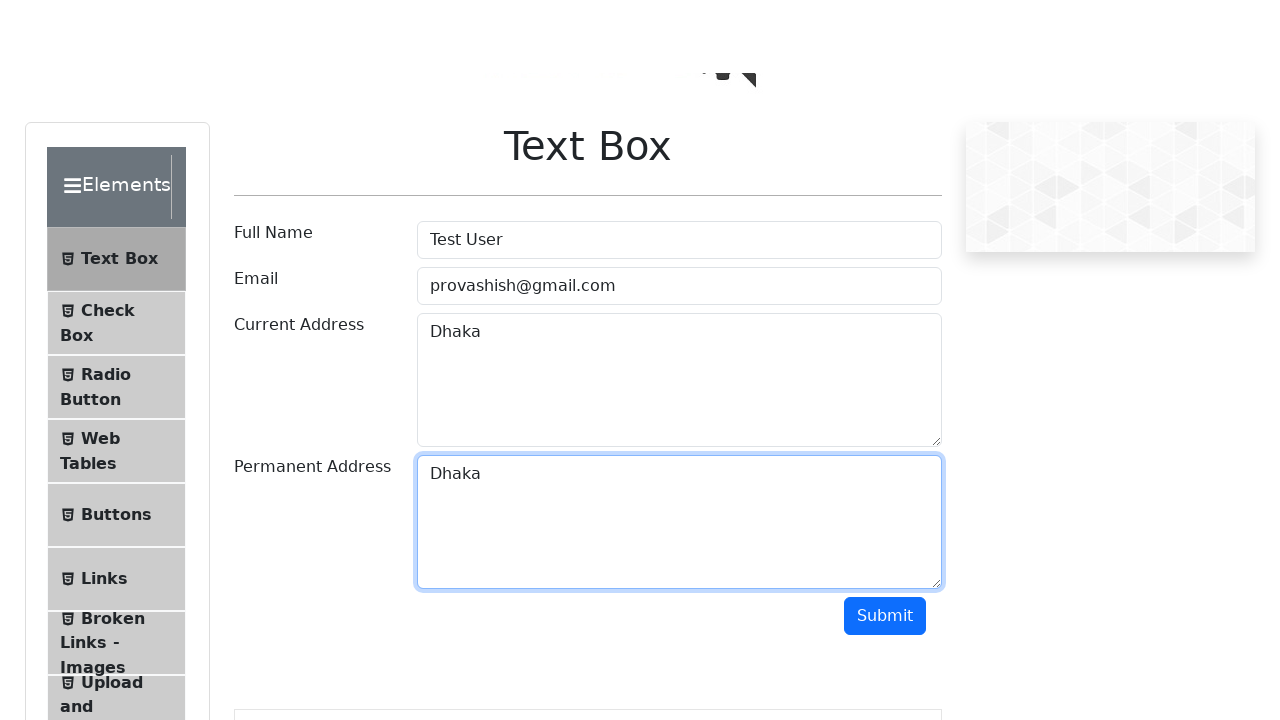

Clicked the submit button at (885, 118) on button >> nth=1
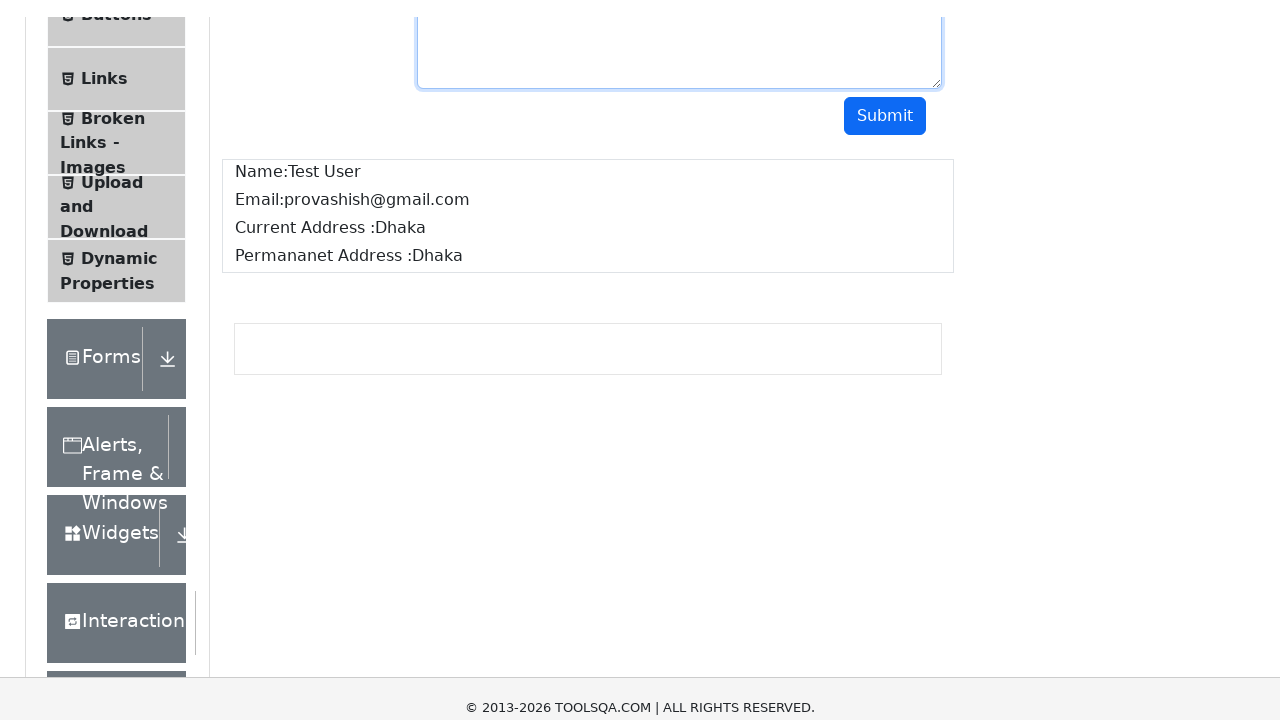

Output section loaded after form submission
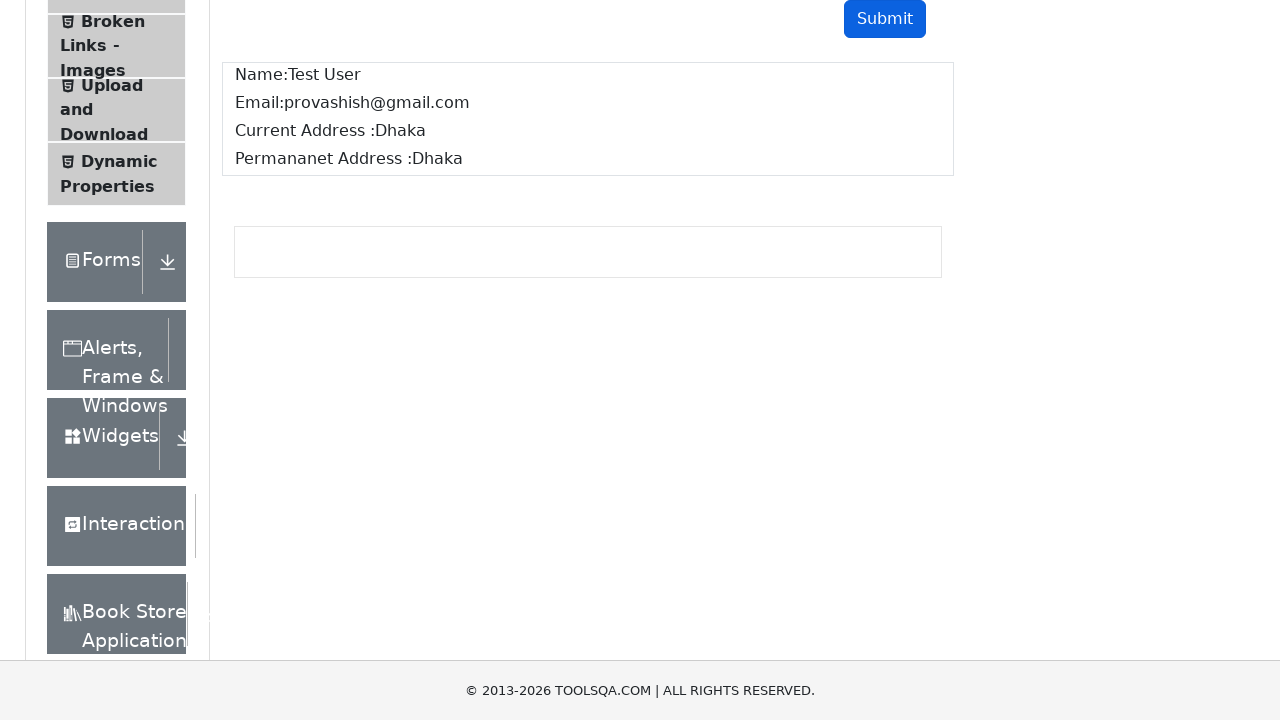

Retrieved output text content
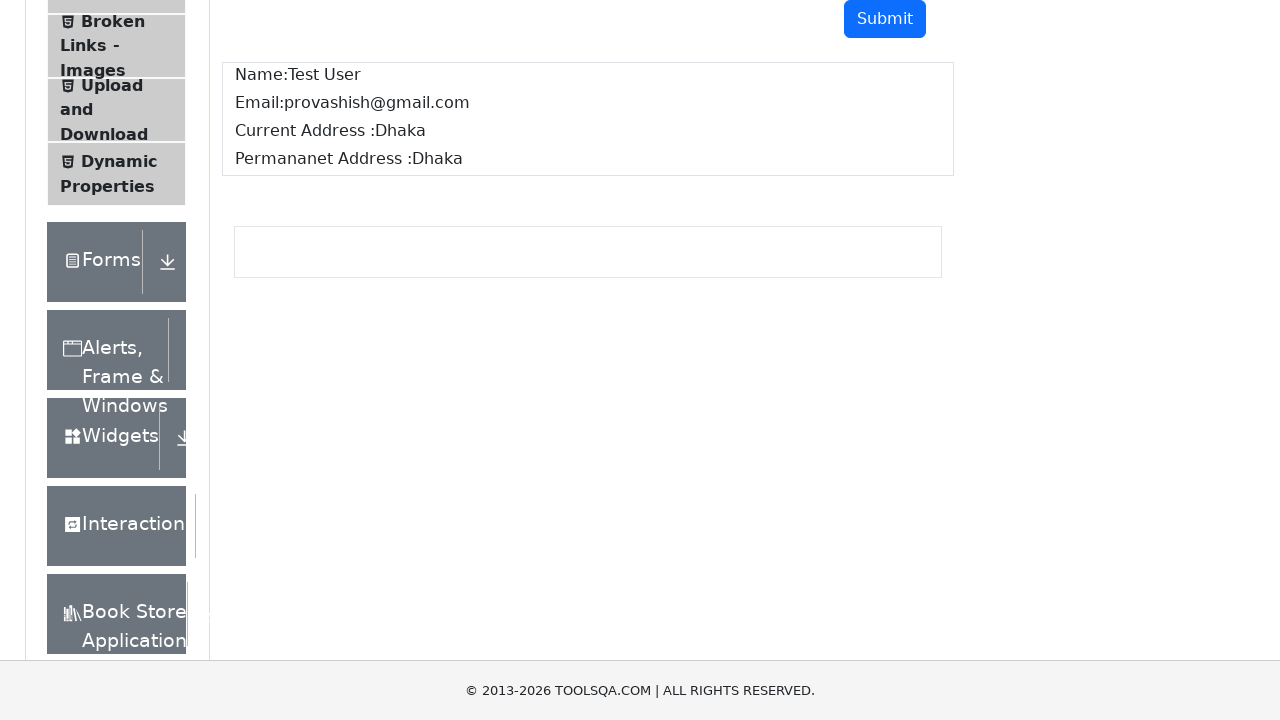

Verified 'Test User' is present in output
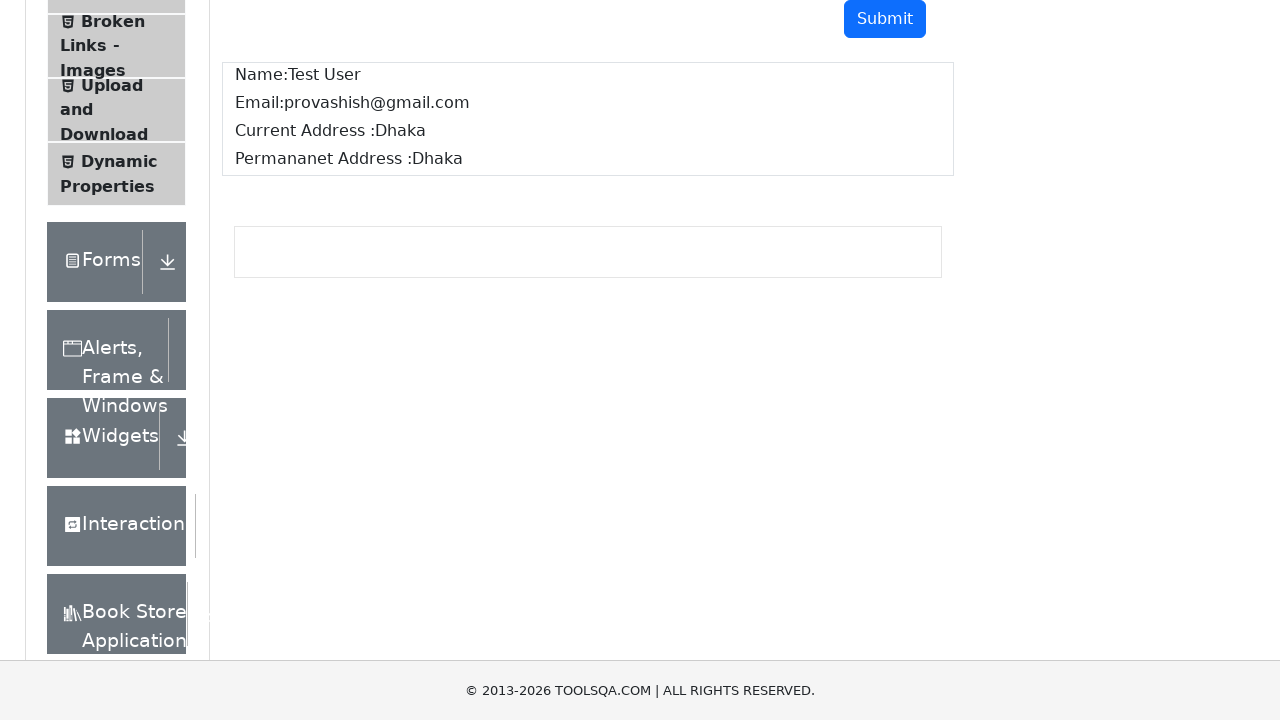

Verified 'provashish@gmail.com' is present in output
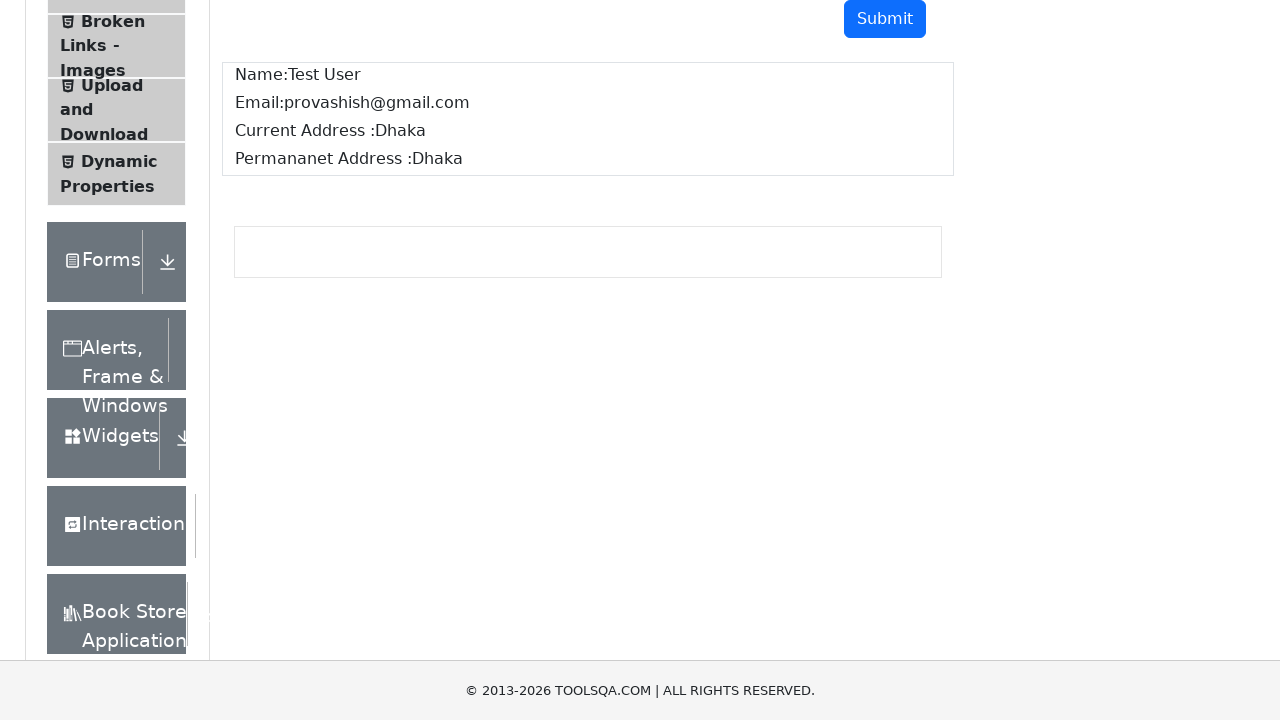

Verified 'Dhaka' is present in output
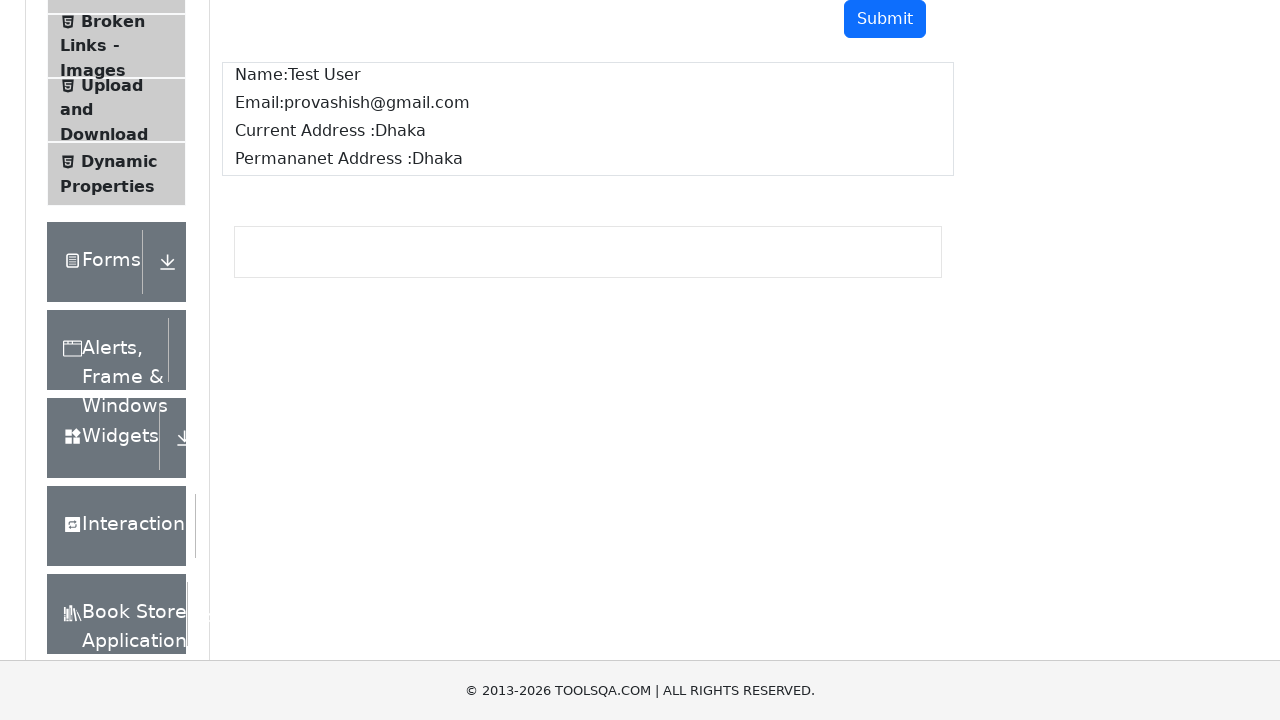

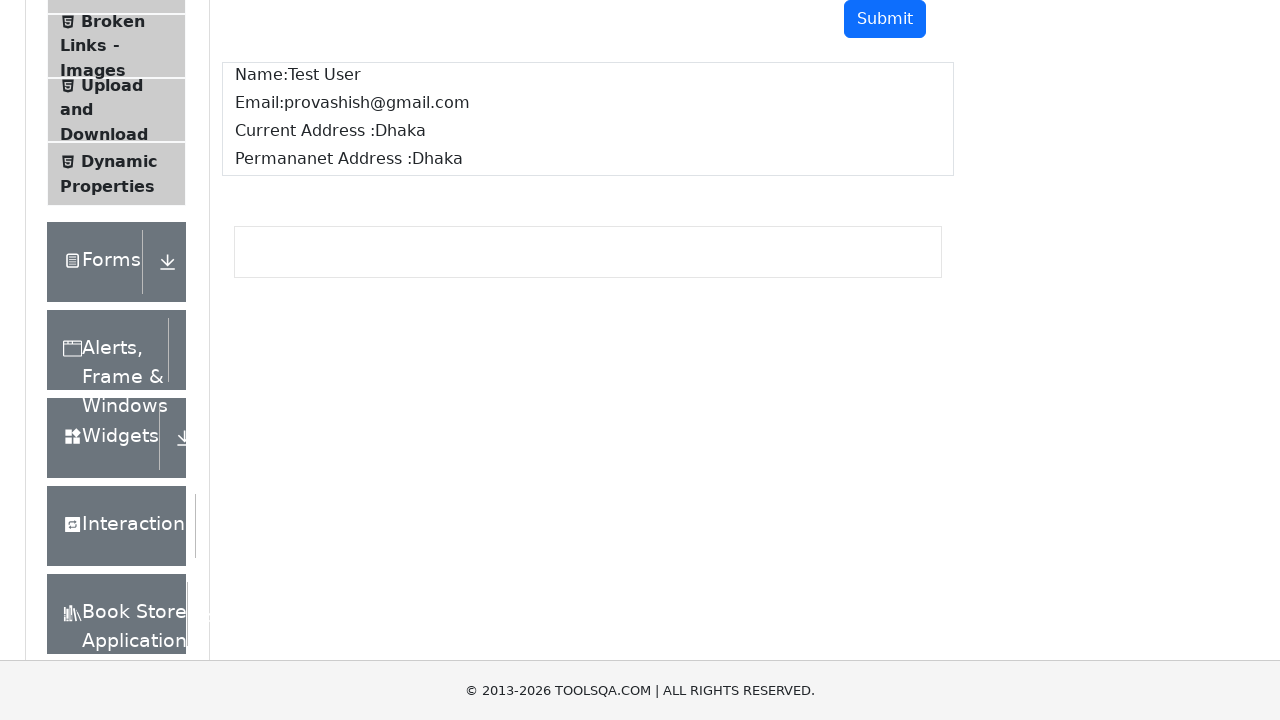